Tests browser zoom functionality by navigating to a demo e-commerce site and using JavaScript to zoom the page to 50%

Starting URL: https://demo.nopcommerce.com/

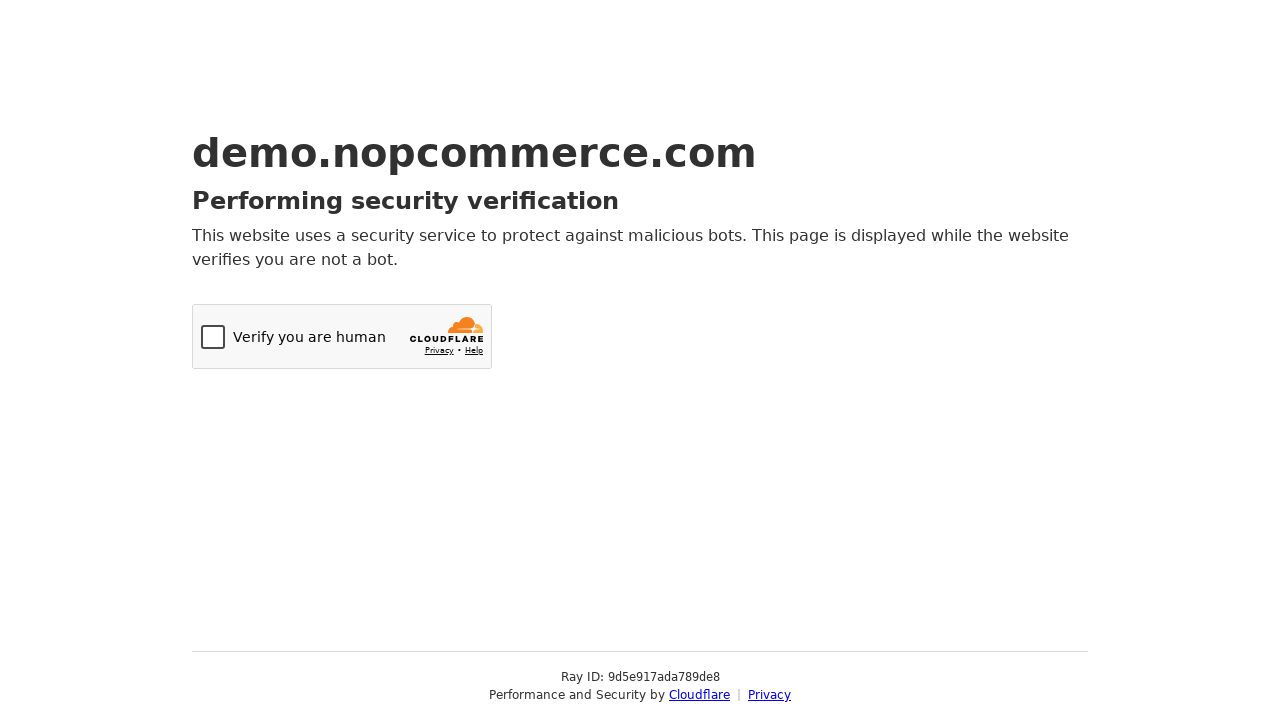

Navigated to demo e-commerce site at https://demo.nopcommerce.com/
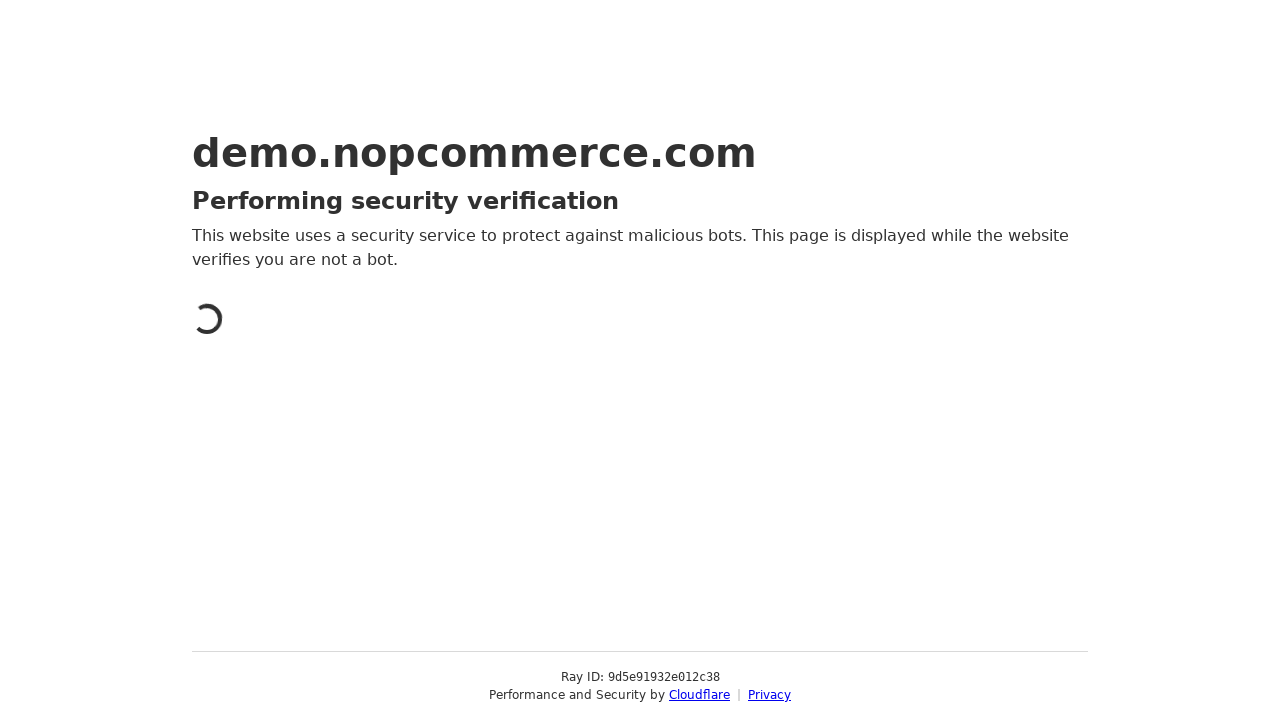

Zoomed page to 50% using JavaScript
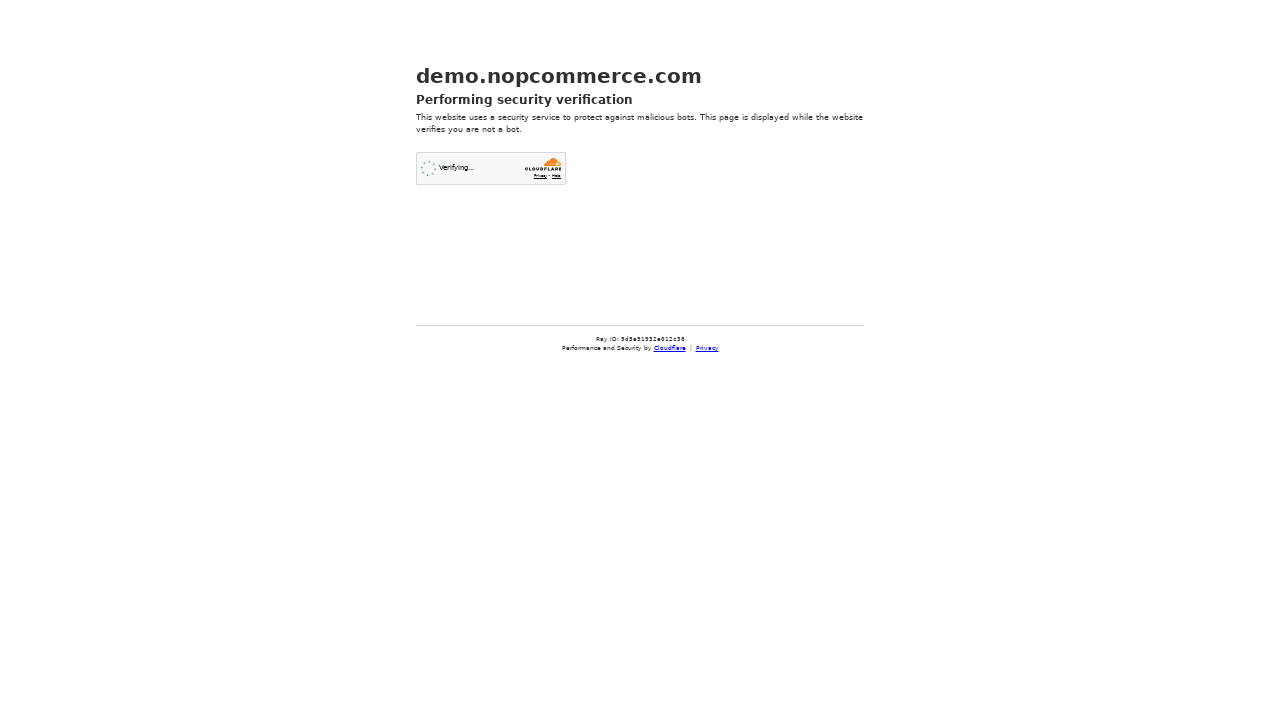

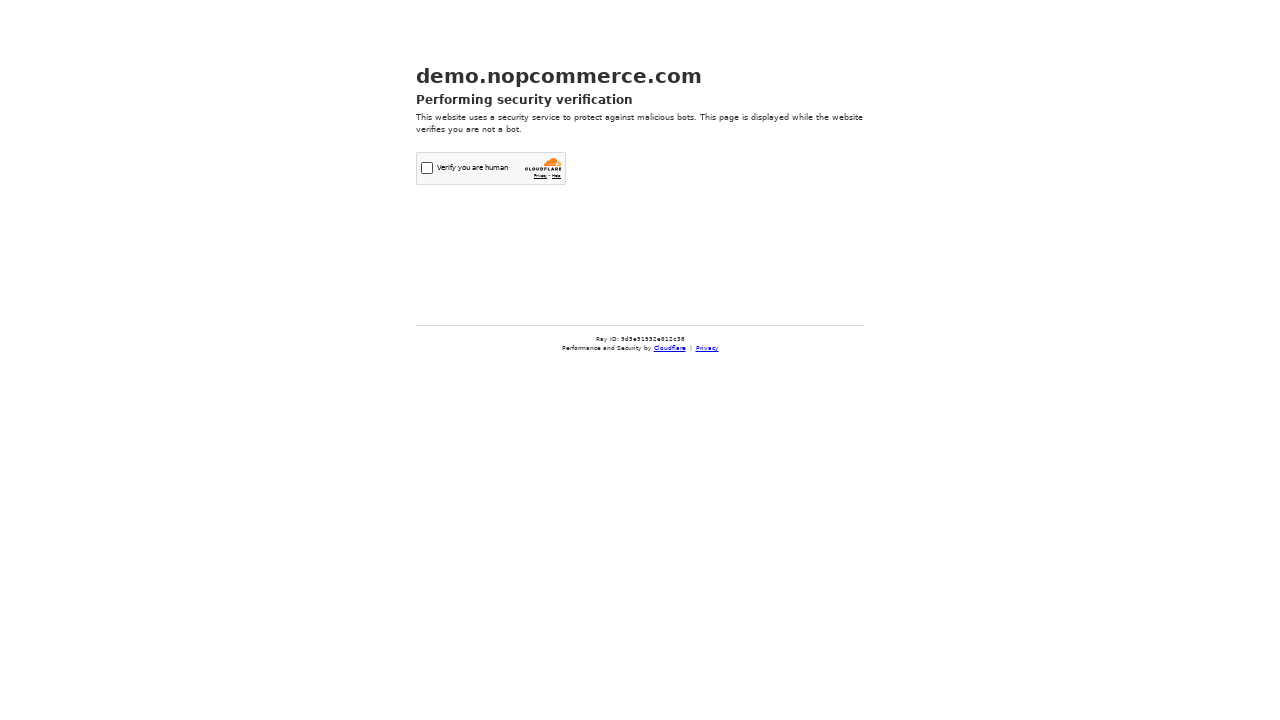